Tests that the login submit button on the CMS portal is clickable by using a CSS selector with multiple attribute matching

Starting URL: https://portal.cms.gov/portal/

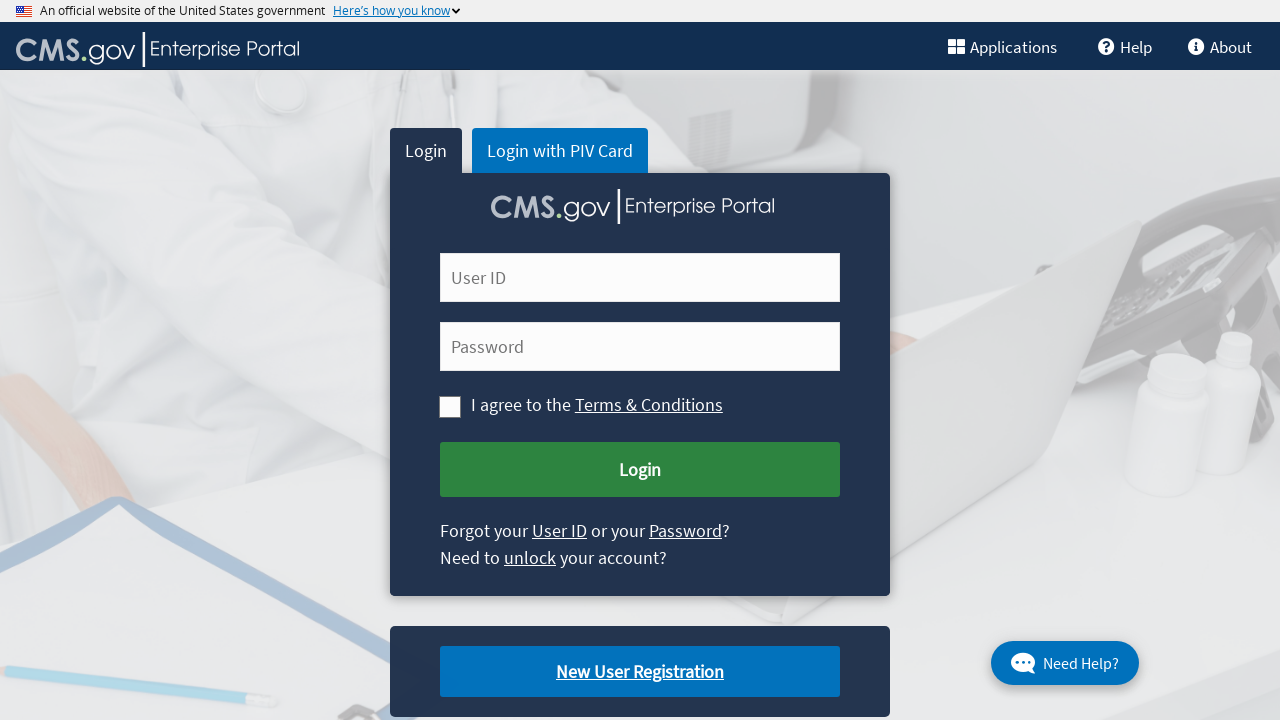

Clicked login submit button using CSS selector with tag, id, and attribute matching at (640, 470) on button#cms-login-submit[name='Submit Login']
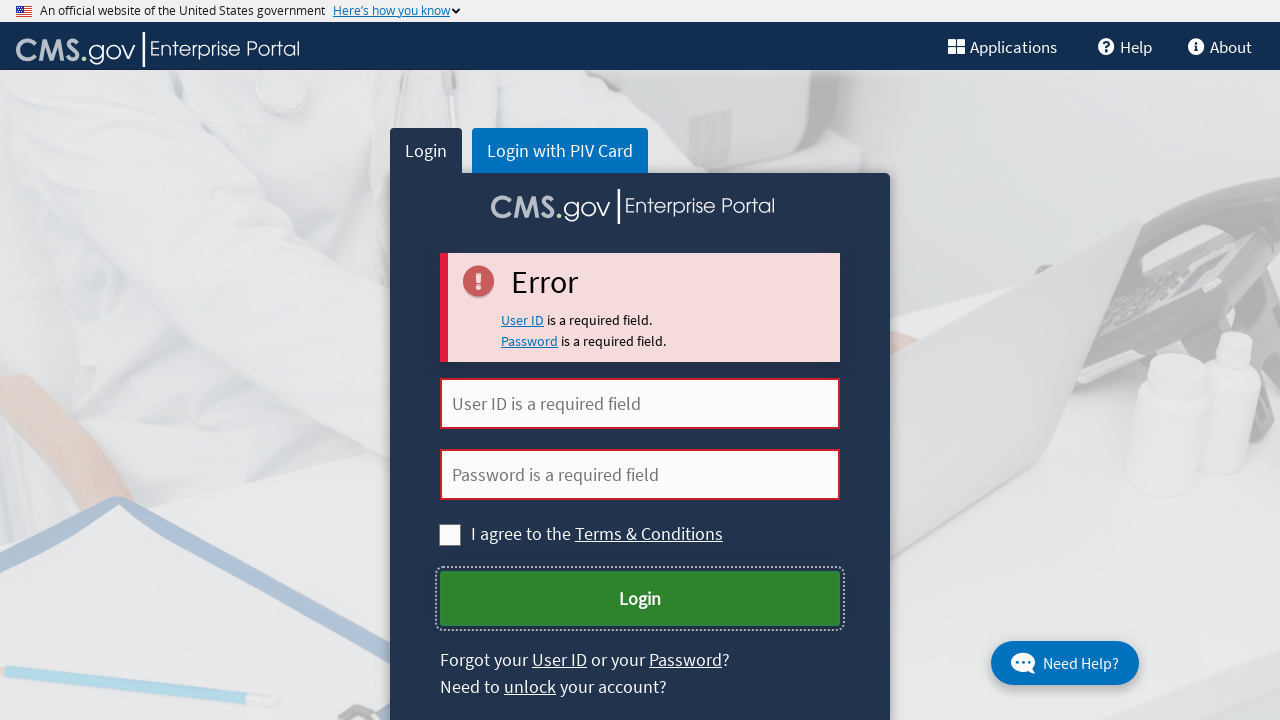

Waited 2 seconds for navigation or page response after login button click
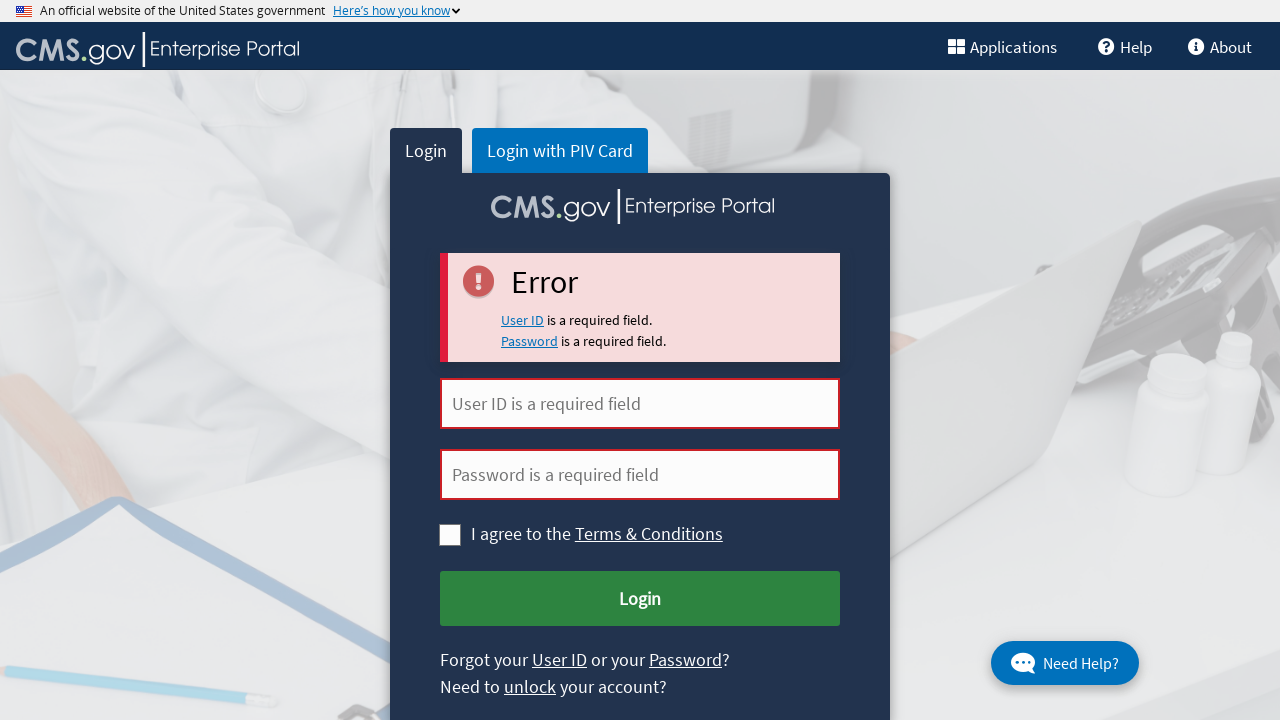

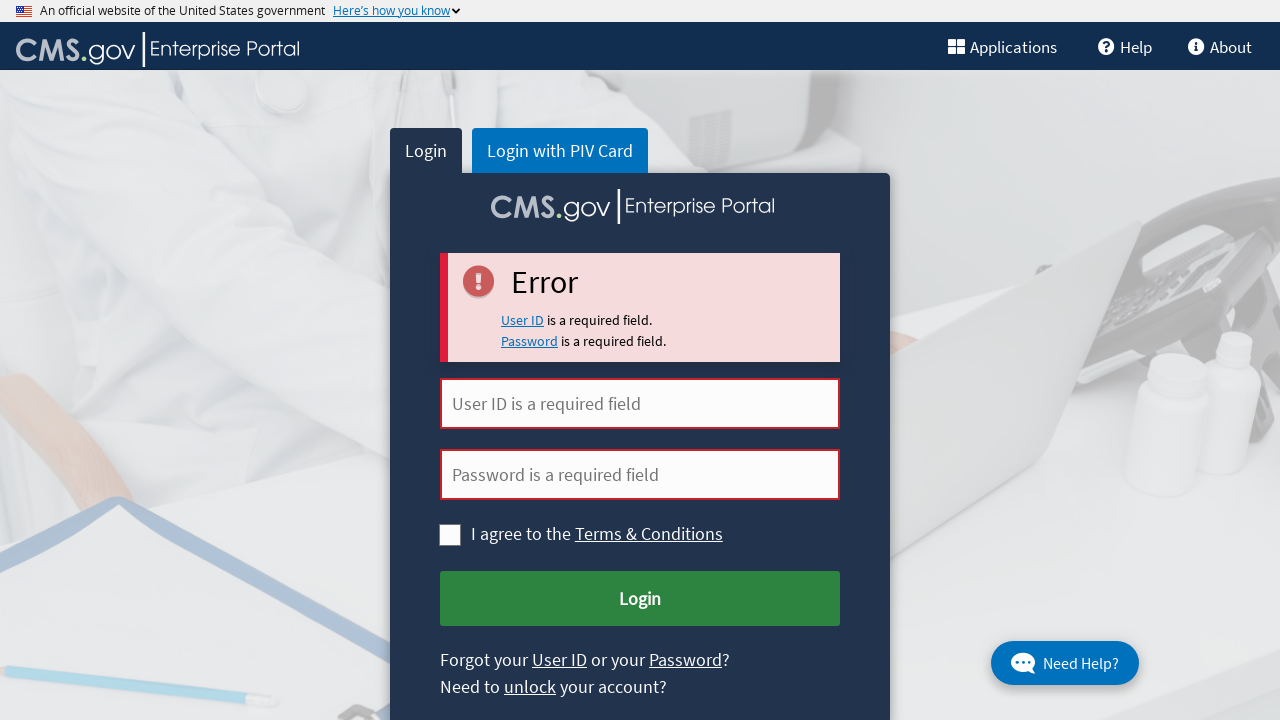